Tests a comprehensive form submission by filling in personal details including first name, last name, gender, date of birth, address, email, password, company, role selection, and comments, then submits the form.

Starting URL: https://katalon-test.s3.amazonaws.com/demo-aut/dist/html/form.html

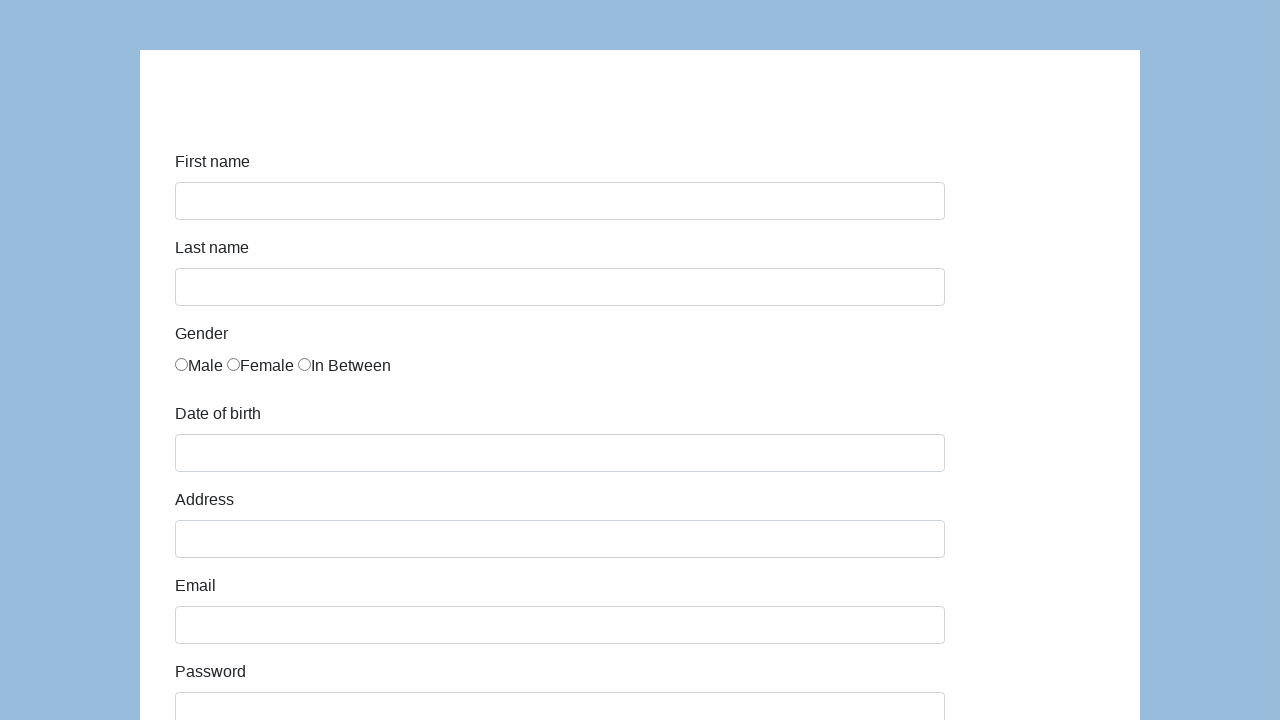

Filled first name field with 'Marcin' on #first-name
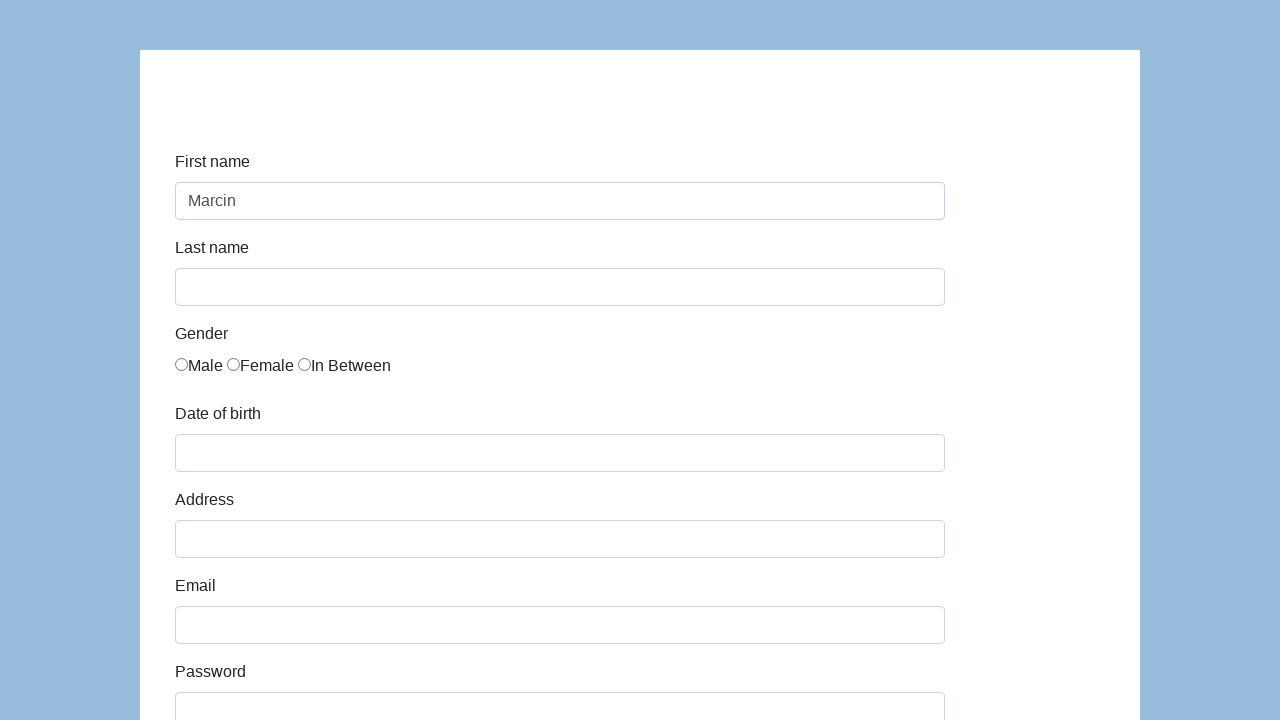

Filled last name field with 'Gaweł' on #last-name
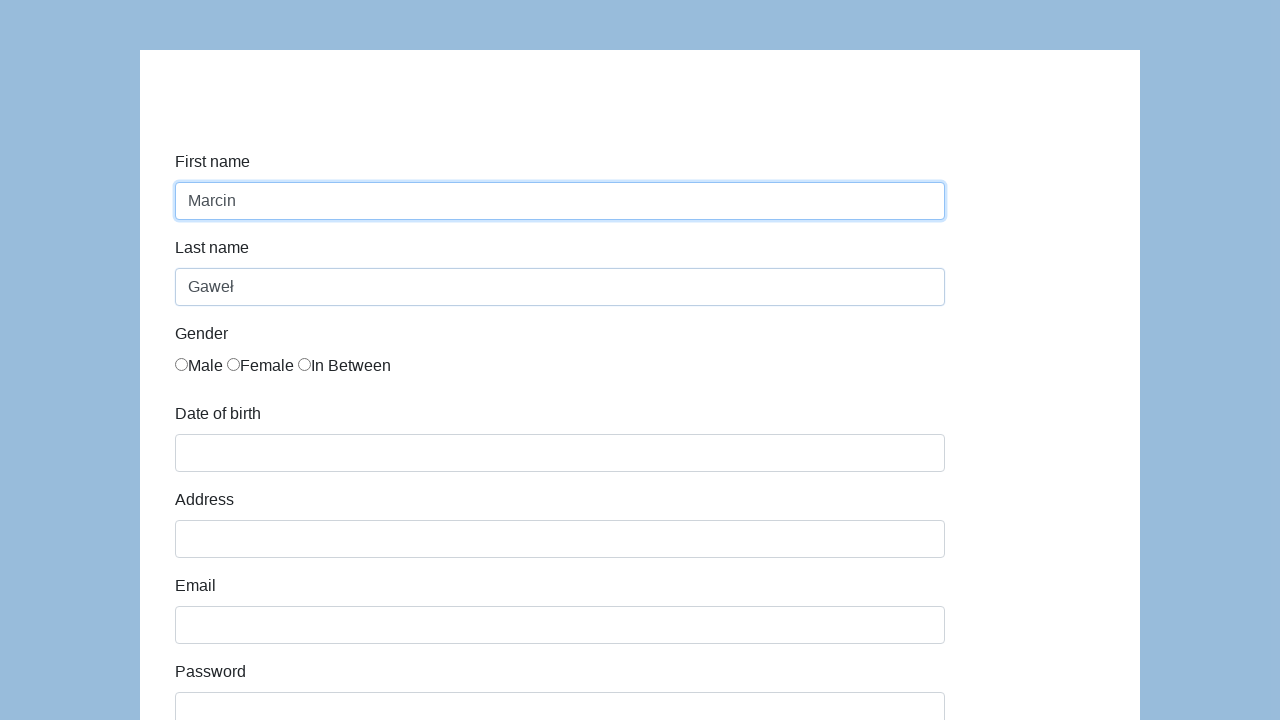

Selected gender radio button at (199, 366) on xpath=//*[@id='infoForm']/div[3]/div/div/label[1]
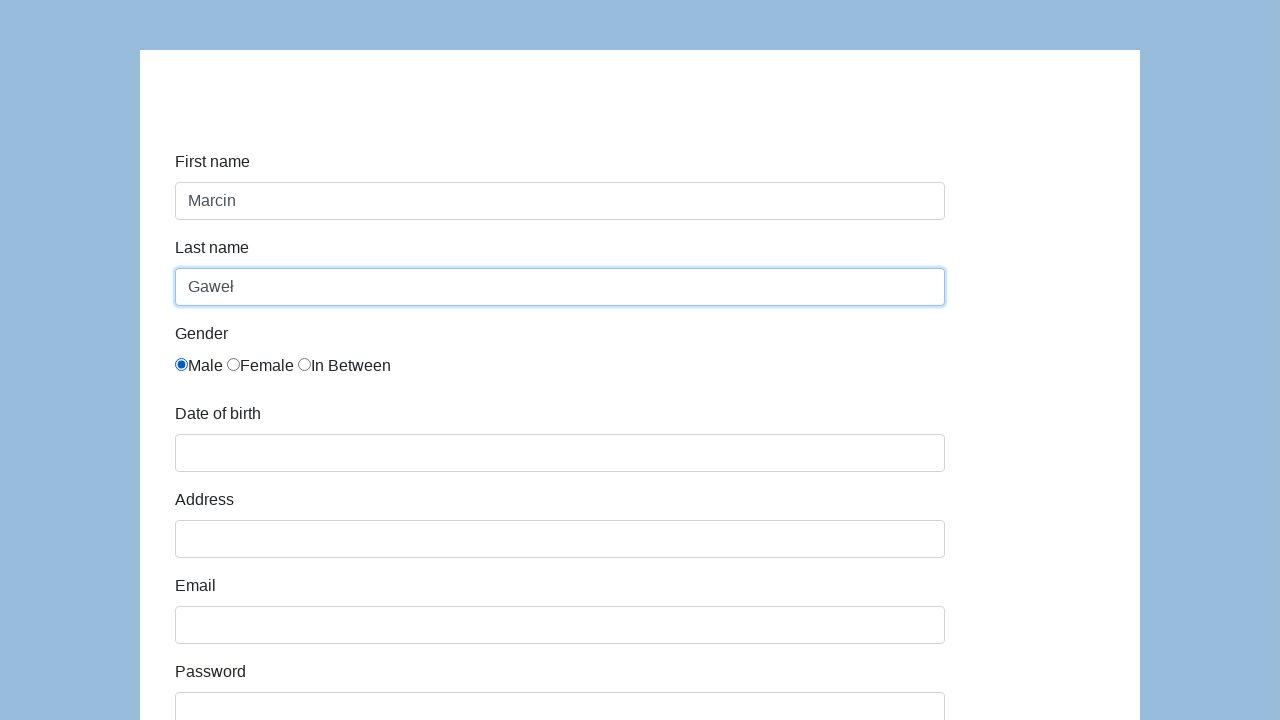

Filled date of birth field with '11/30/1989' on input[name='dob']
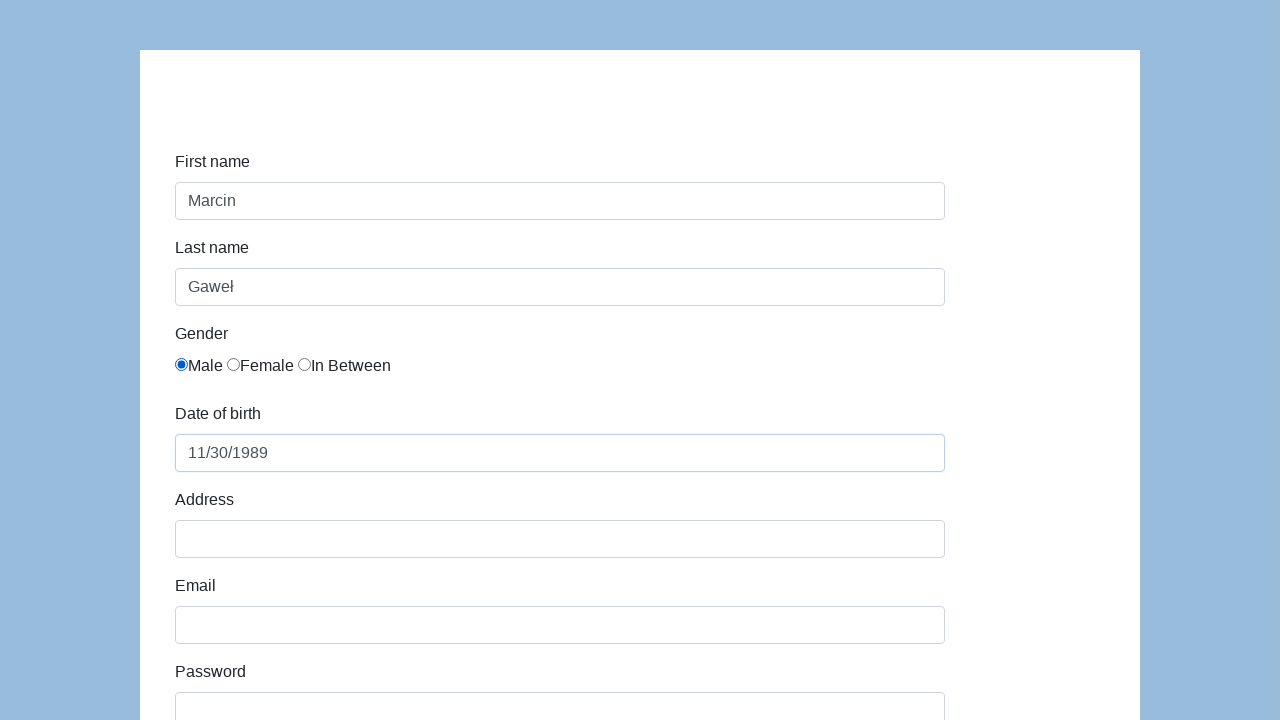

Filled address field with 'Prosta 51' on #address
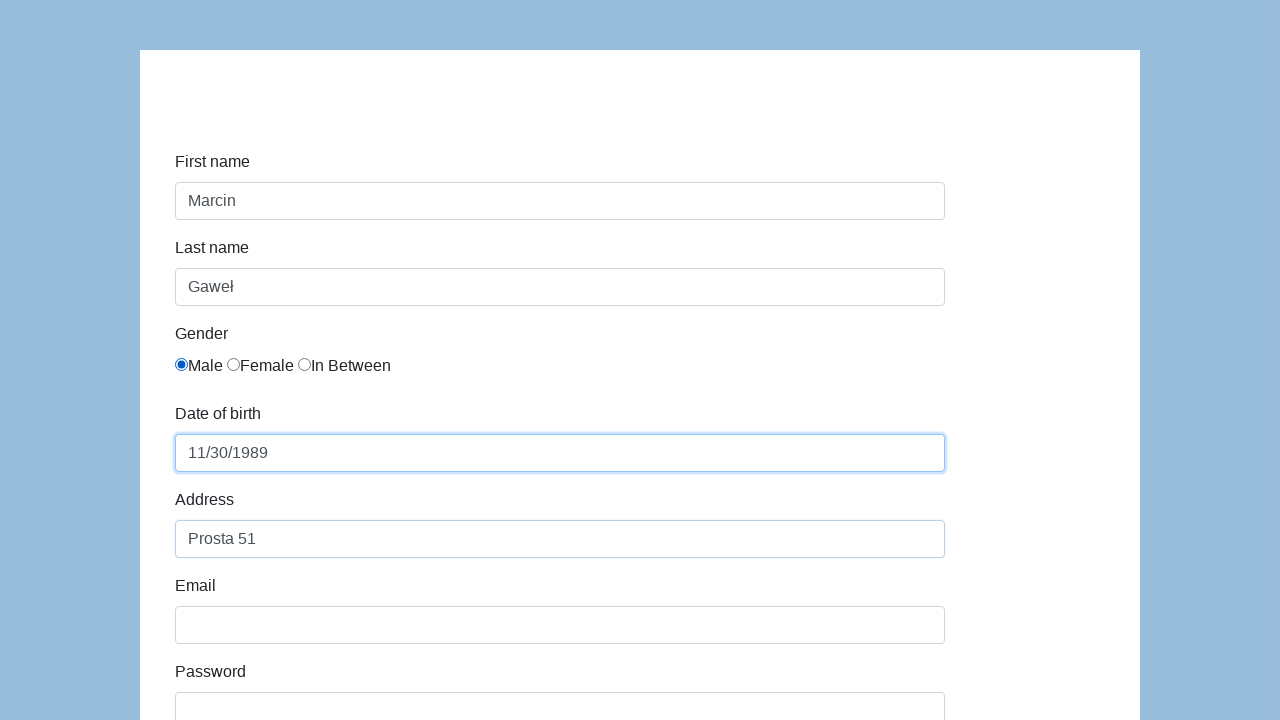

Filled email field with 'Marcin@gawel.pl' on #email
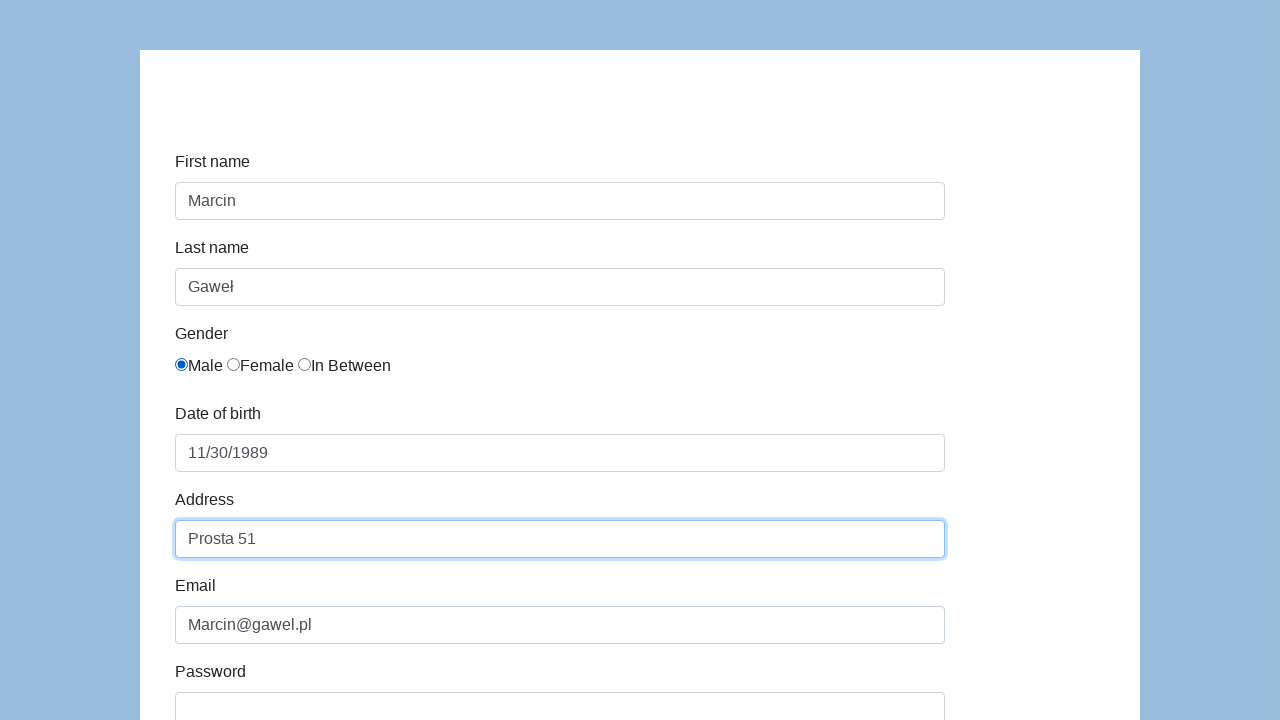

Filled password field with 'Pass123' on #password
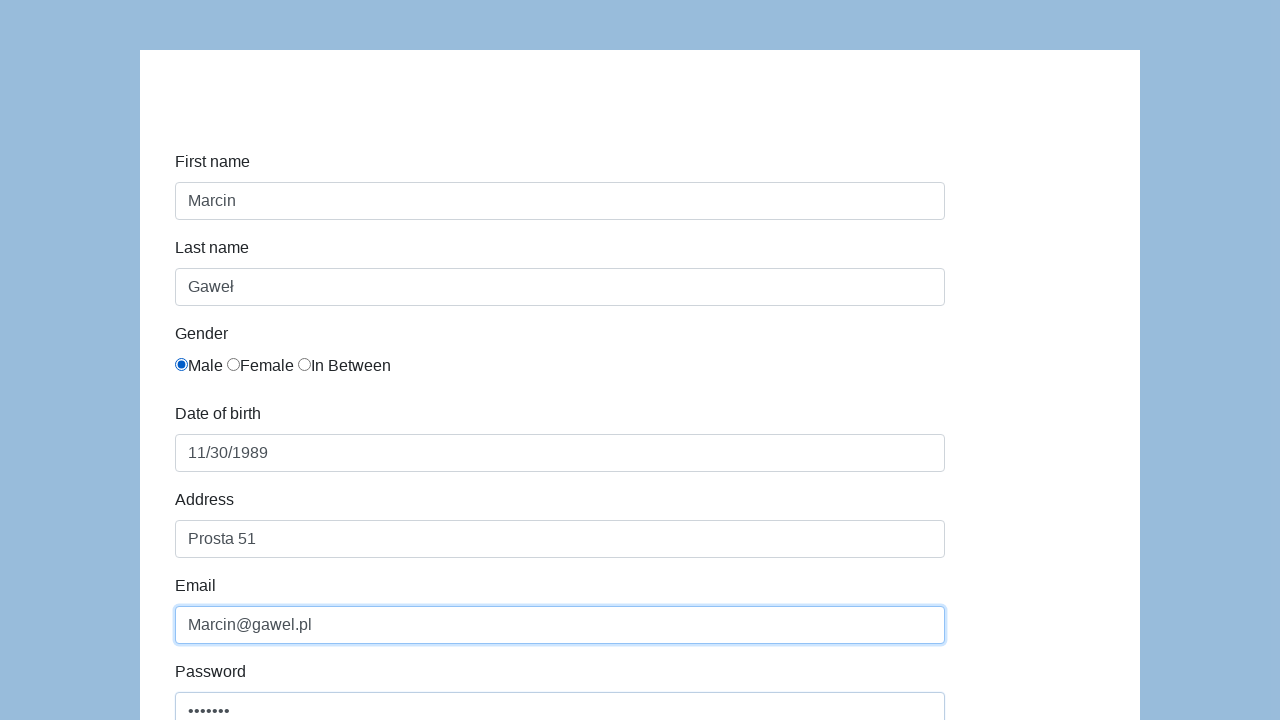

Filled company field with 'CodersLab' on #company
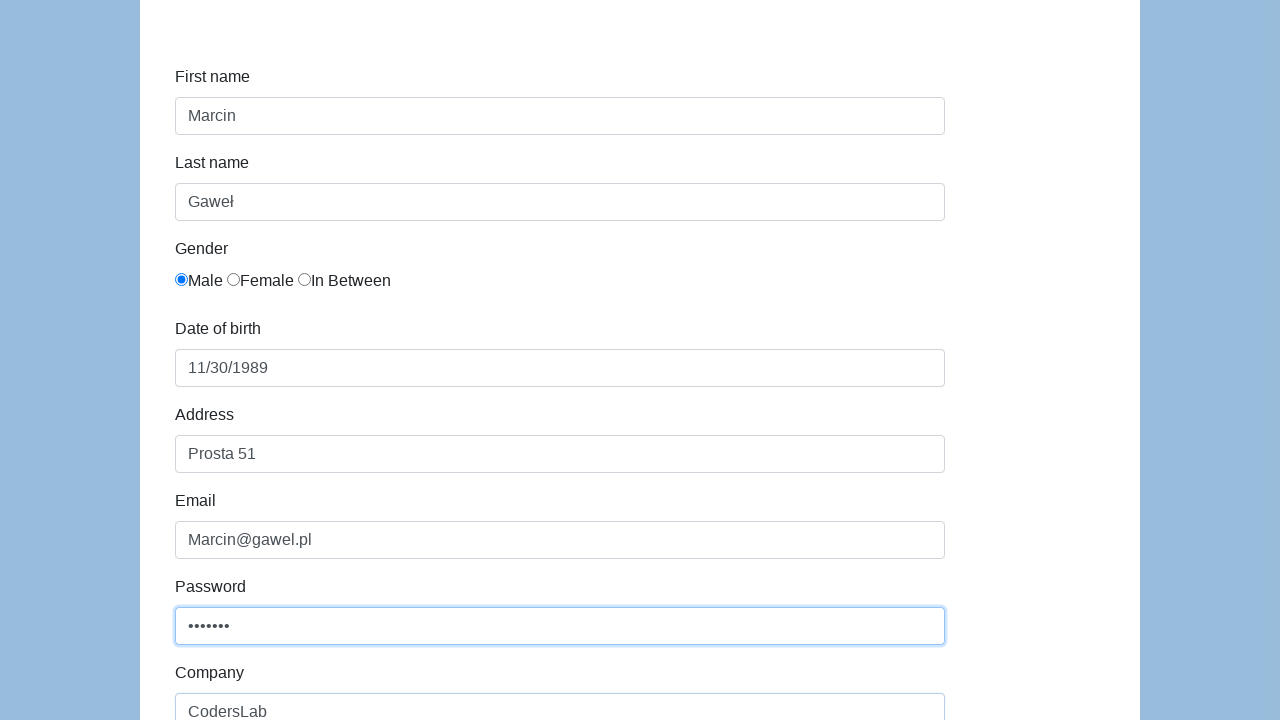

Selected 'QA' from role dropdown on #role
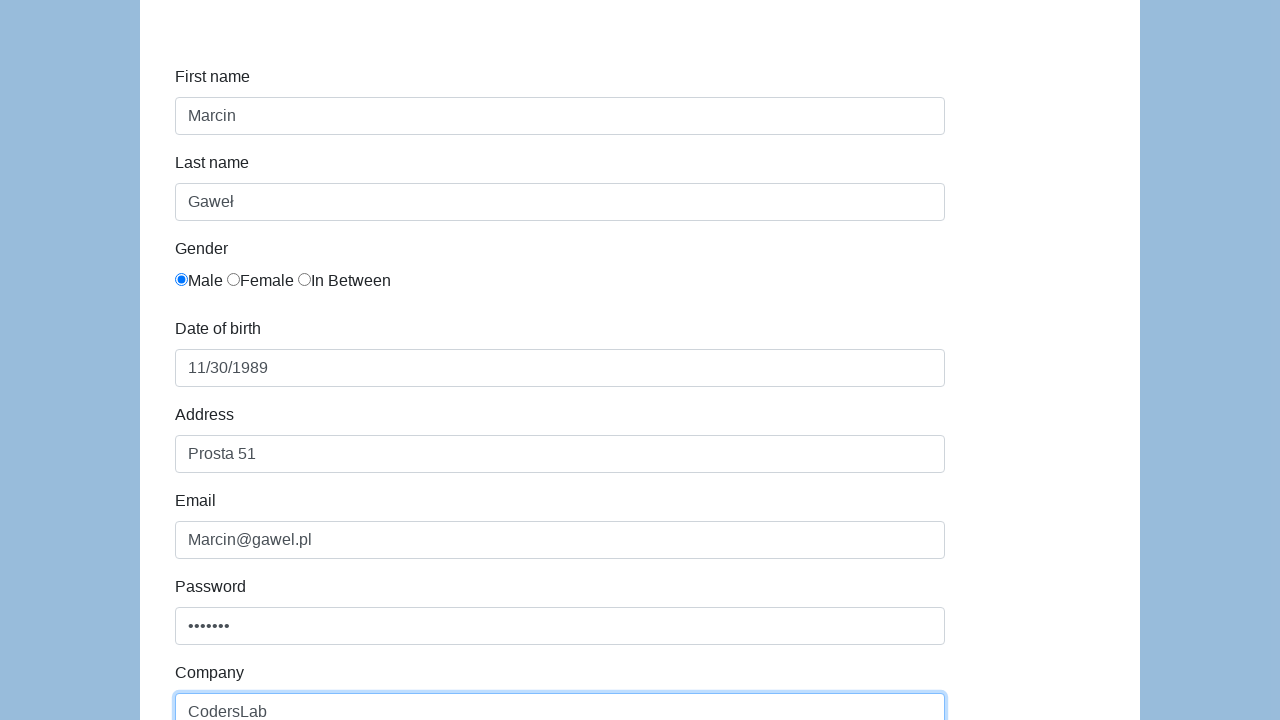

Filled comment field with 'To jest mój pierwszy test automatyczny' on #comment
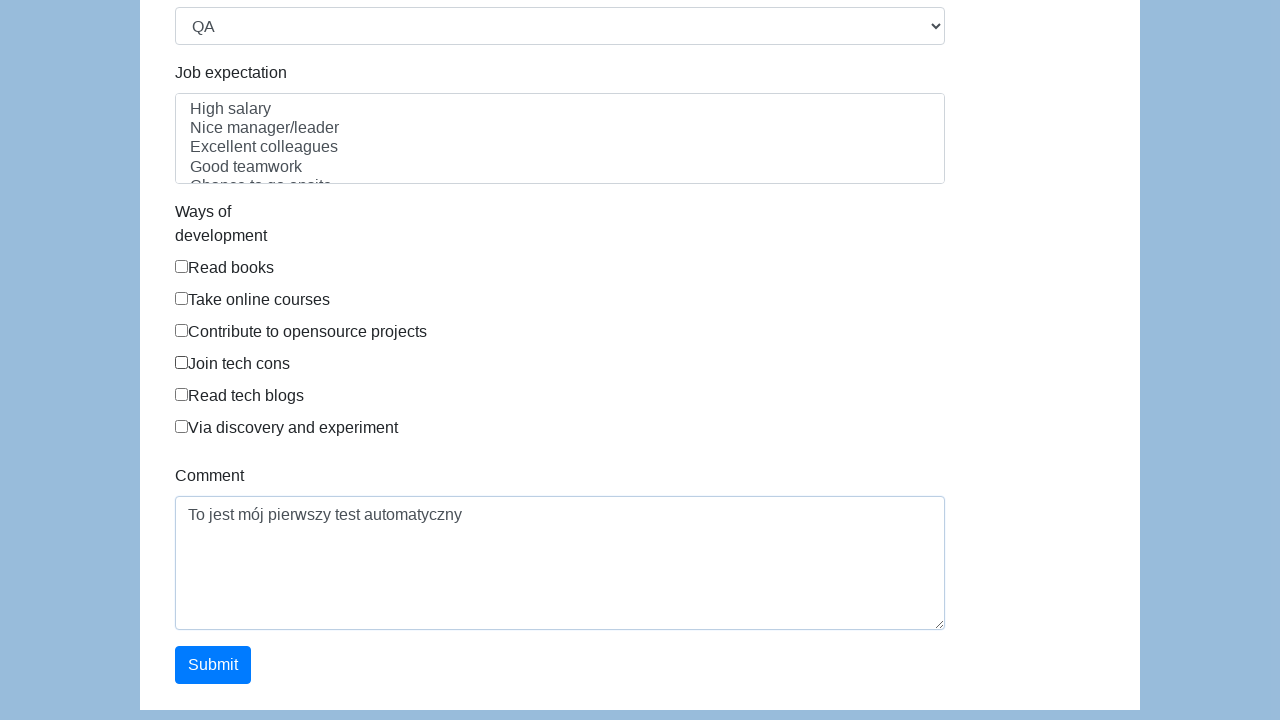

Clicked submit button to submit the form at (213, 665) on #submit
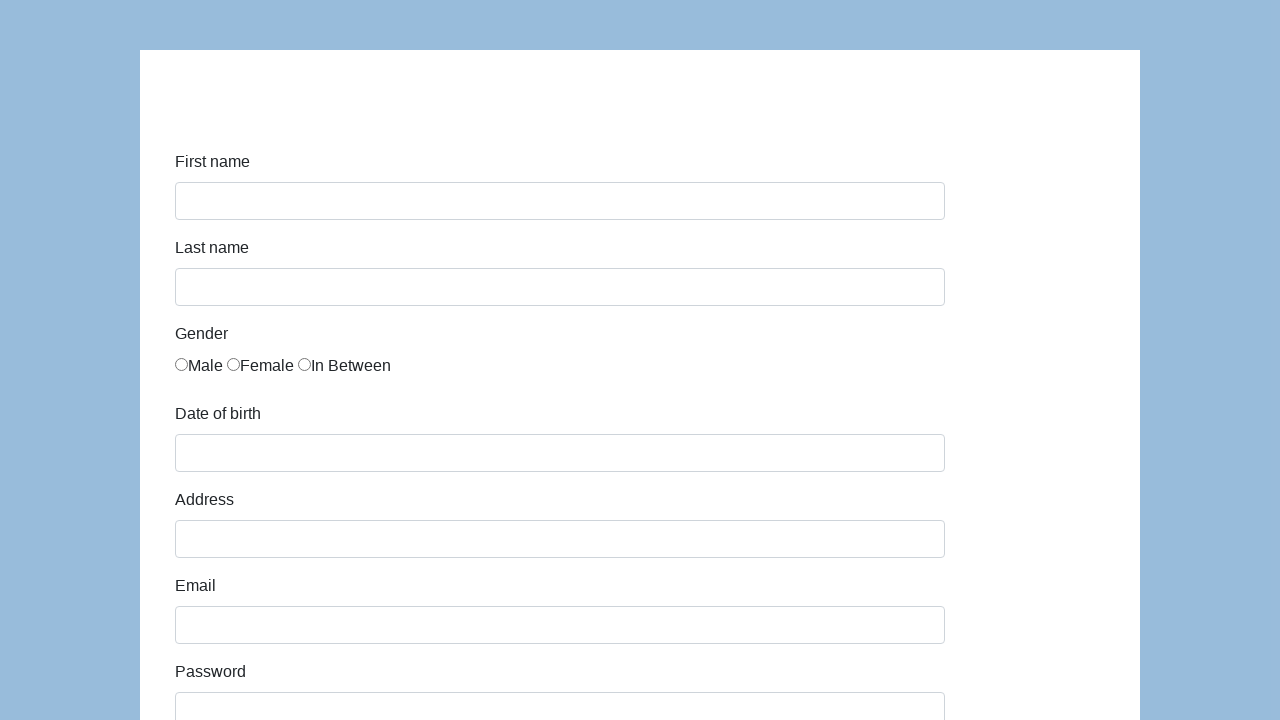

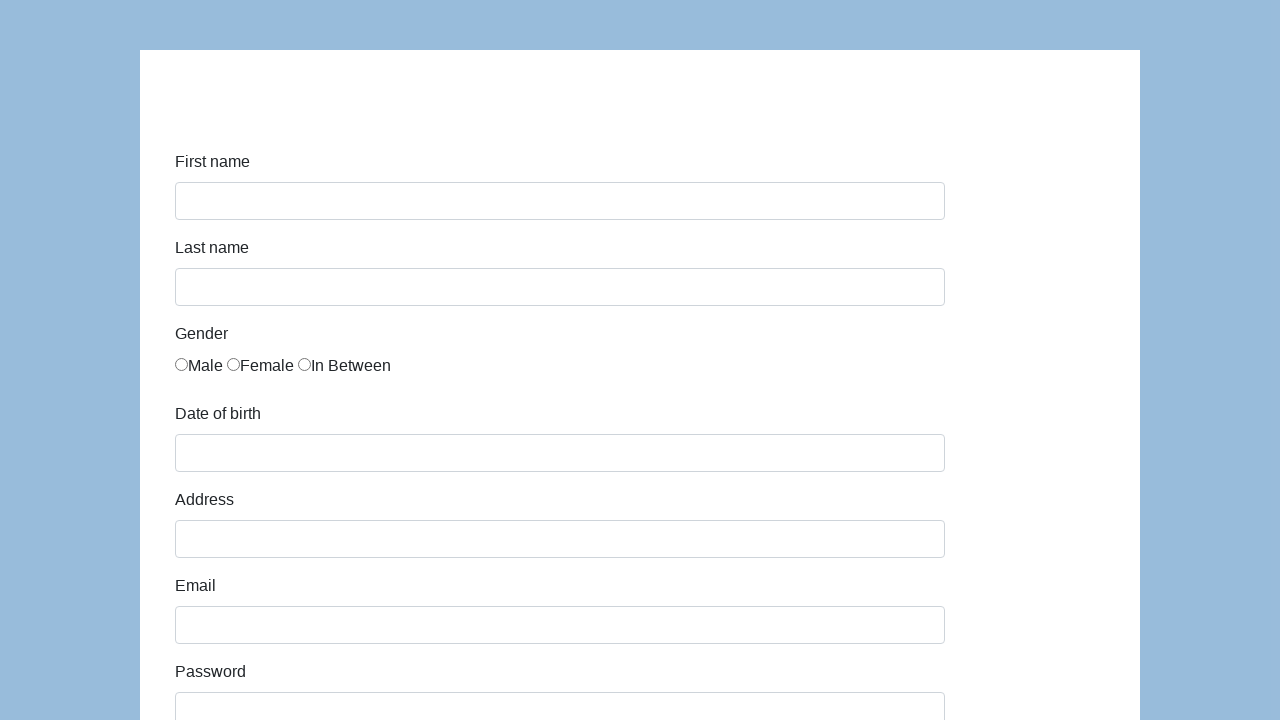